Tests drag and drop functionality by dragging an element and dropping it into a designated drop zone

Starting URL: https://testautomationpractice.blogspot.com/

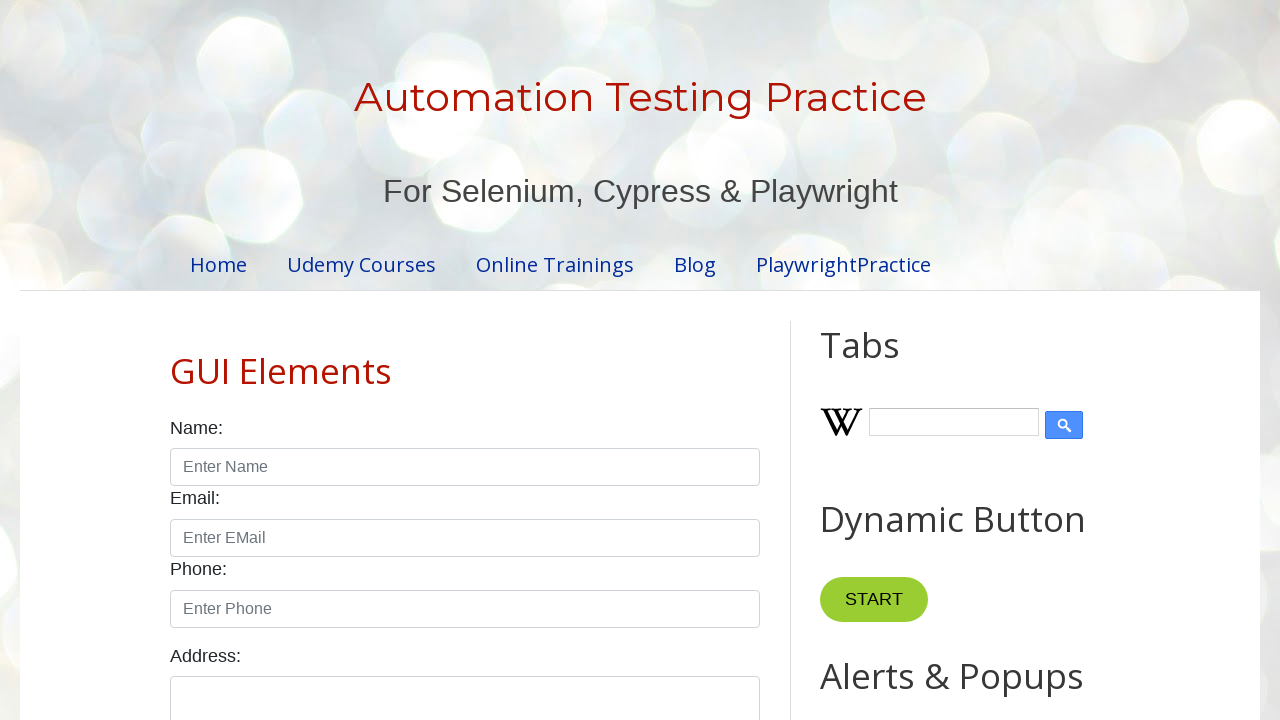

Located the draggable element with id 'draggable'
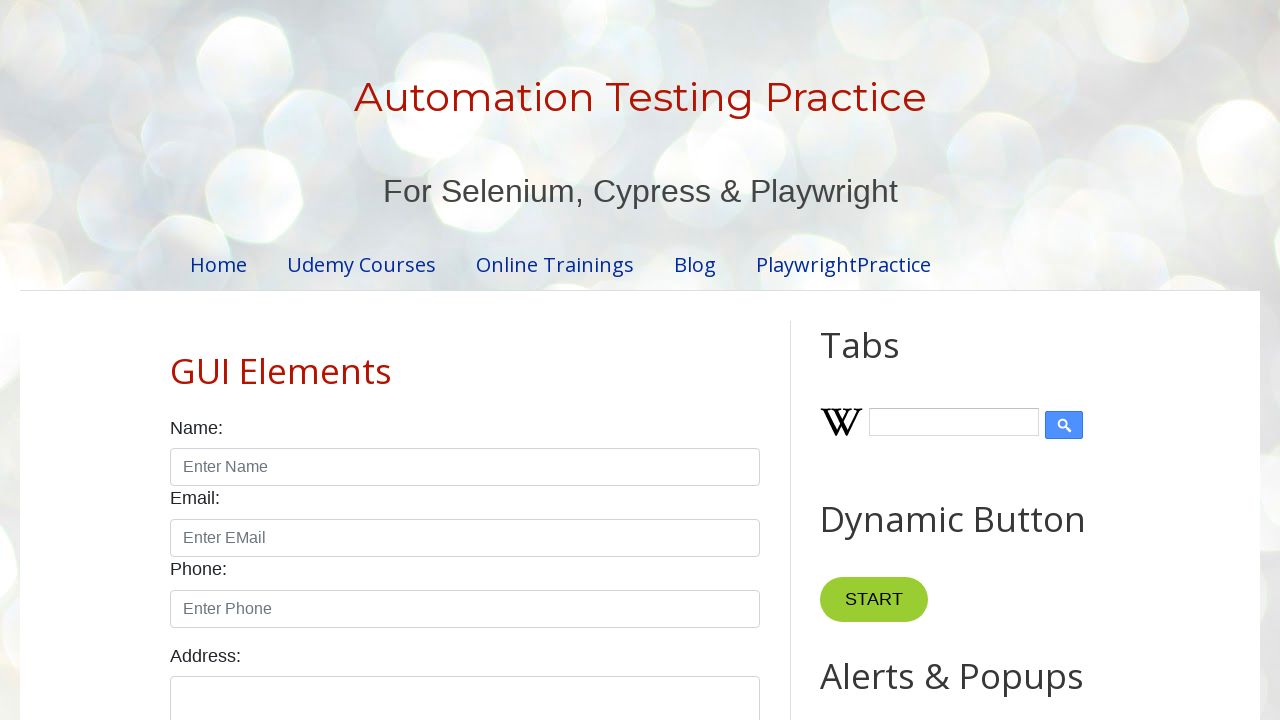

Located the droppable target area with id 'droppable'
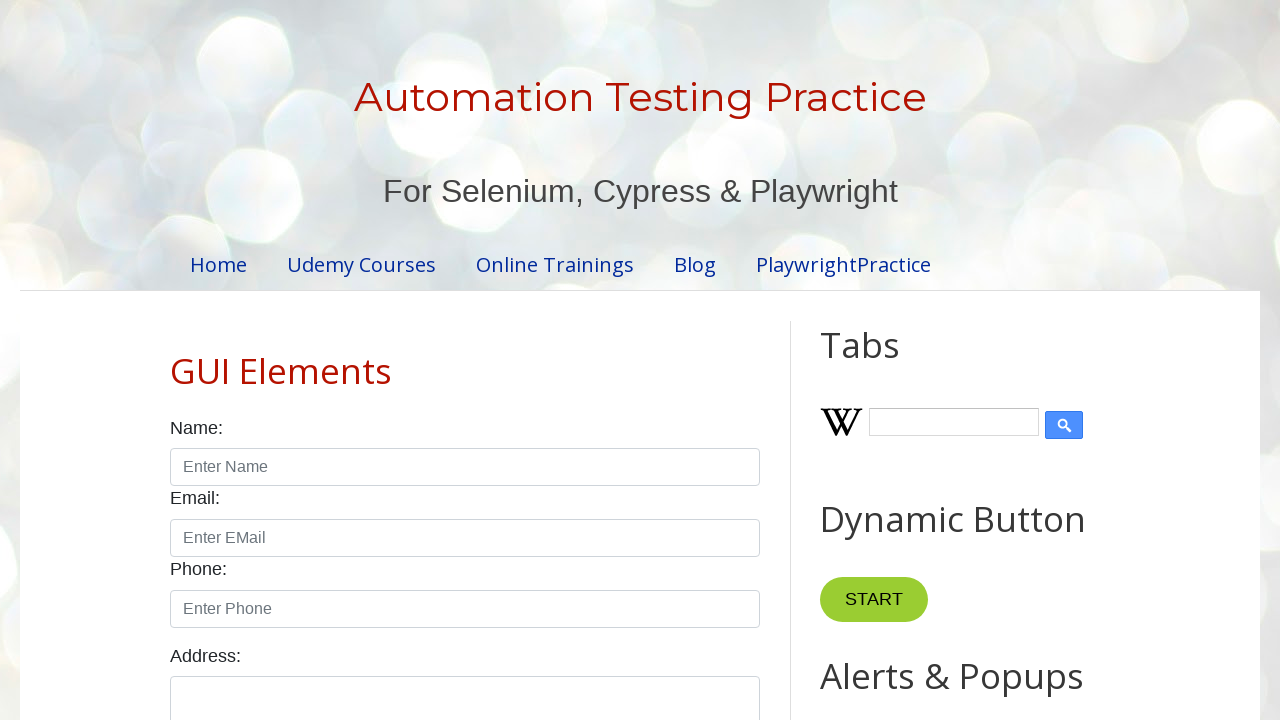

Dragged the element from draggable zone to droppable zone at (1015, 386)
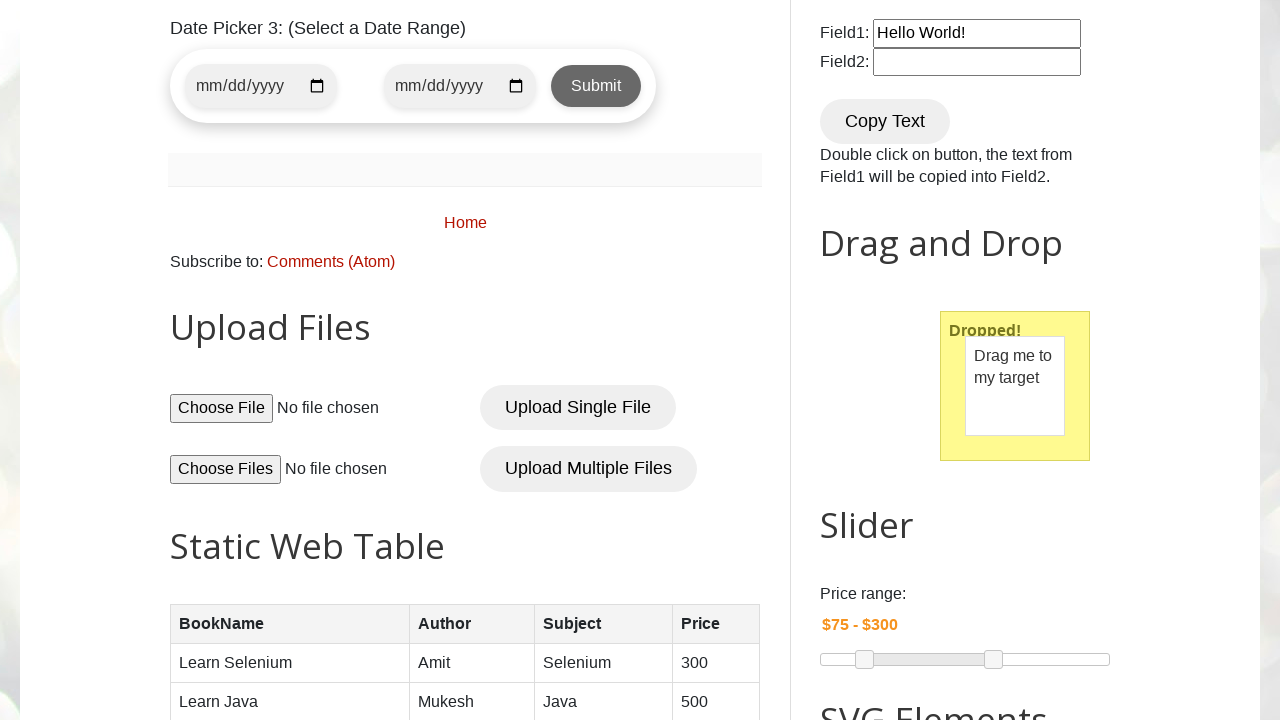

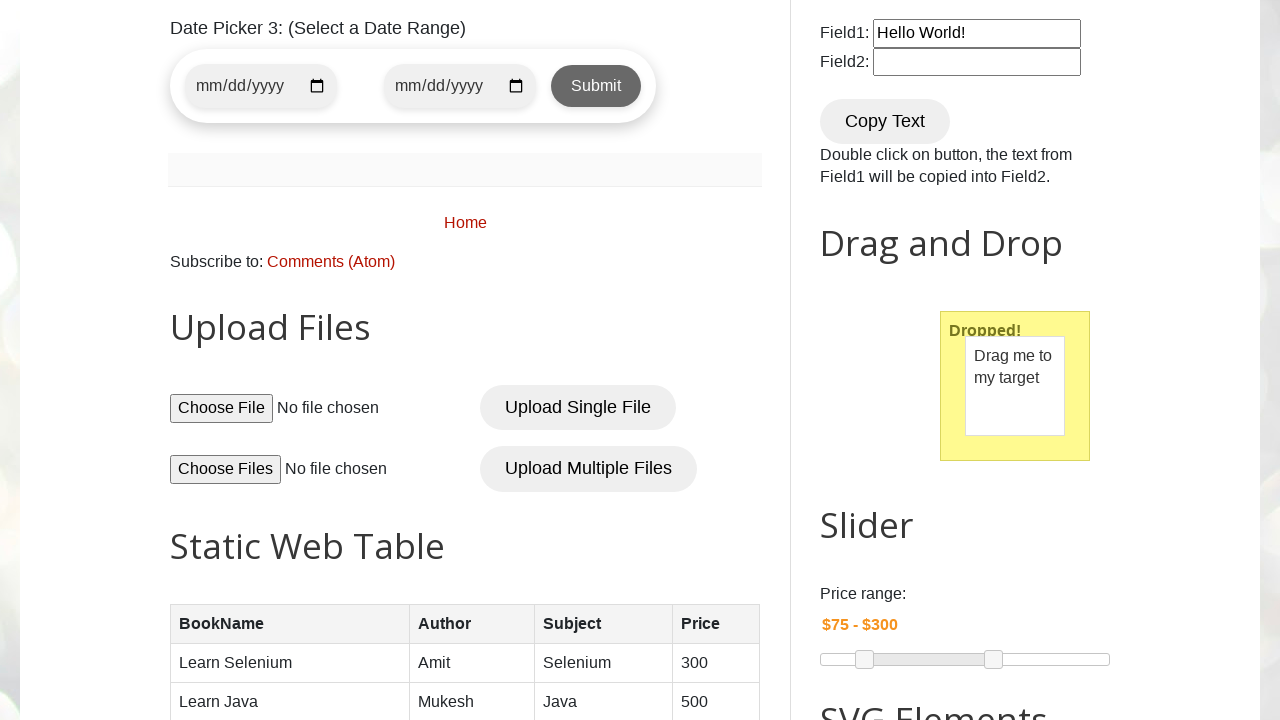